Tests the forgot password link functionality by clicking it and verifying navigation to the restore password page

Starting URL: https://lms.ithillel.ua/auth

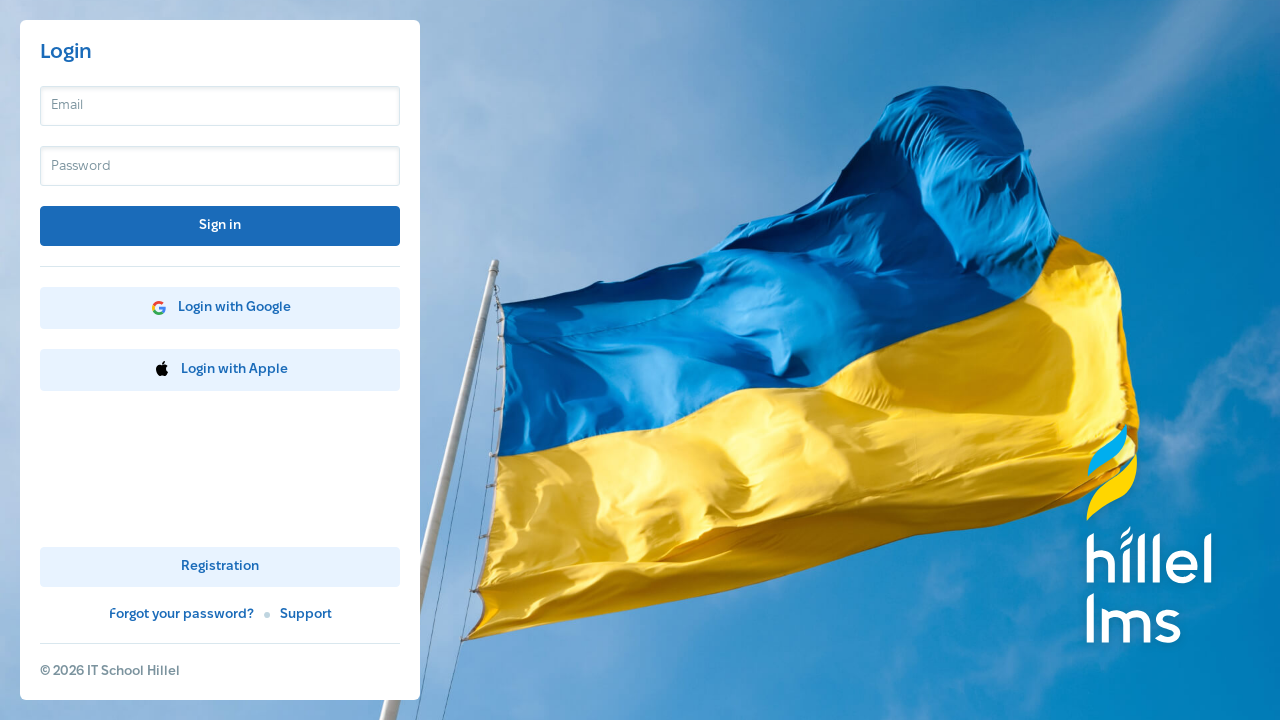

Clicked 'Forgot your password?' link at (186, 615) on text=Forgot your password?
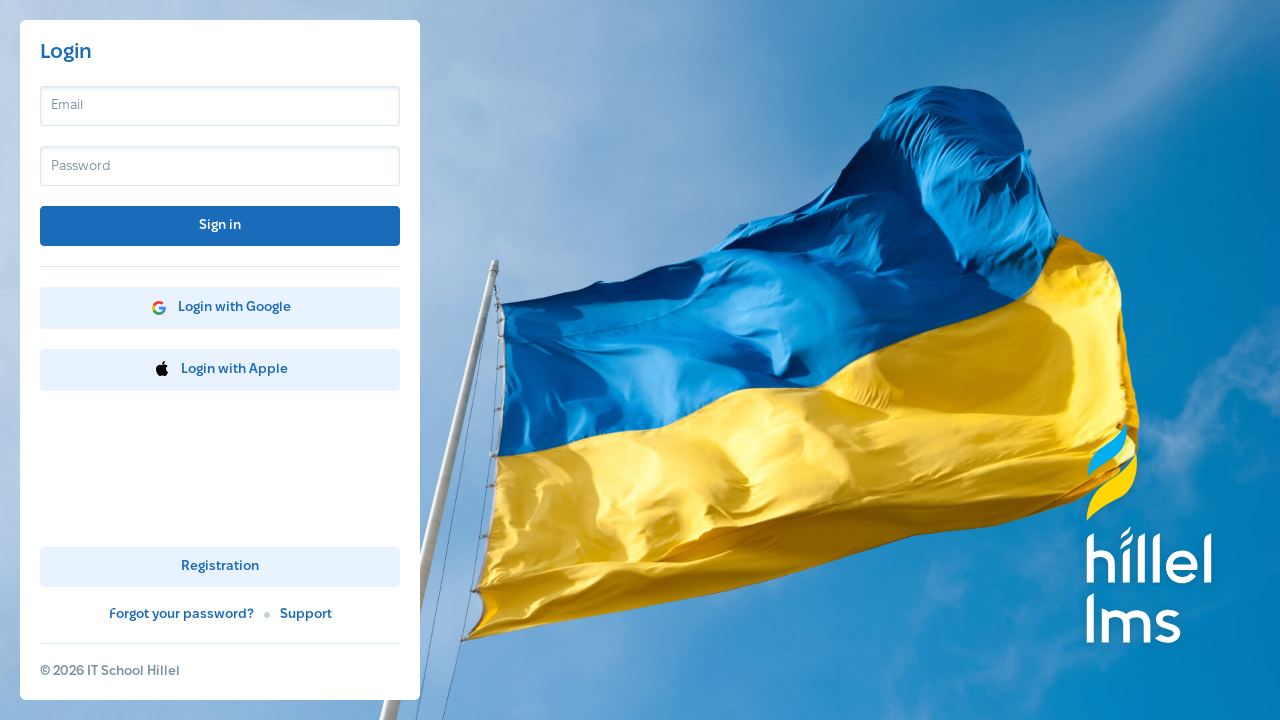

Waited for navigation to restore password page
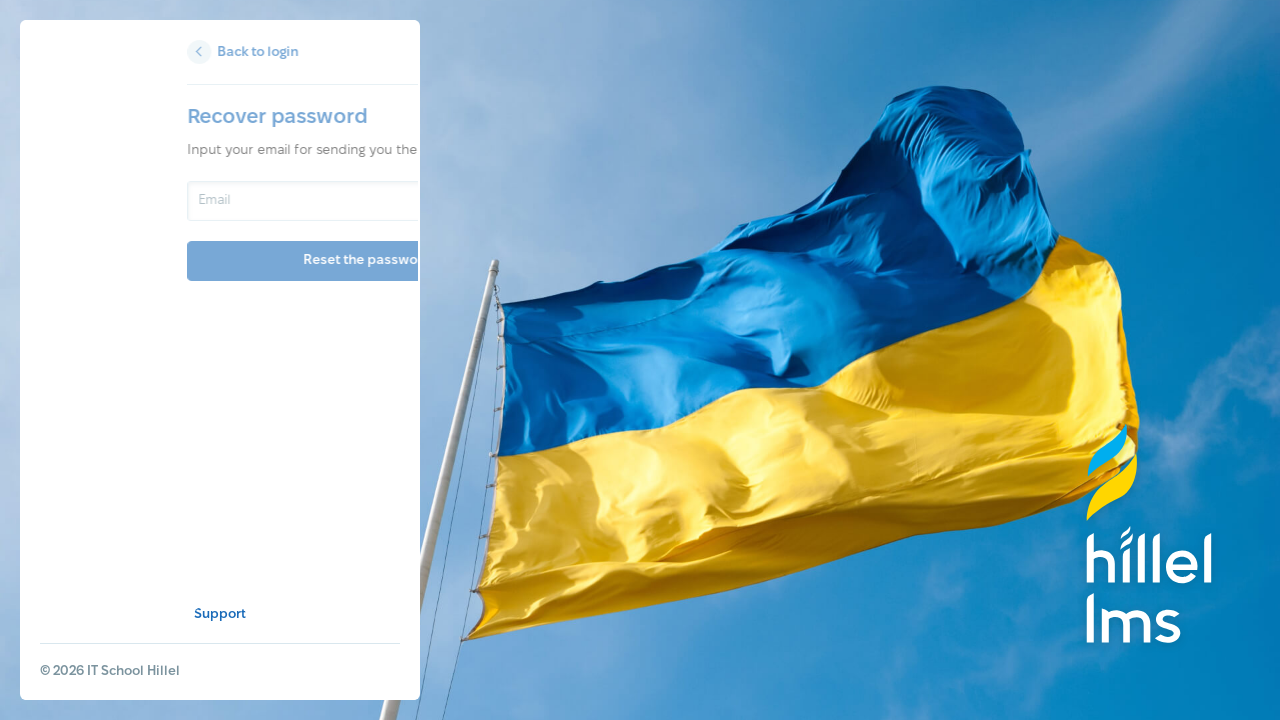

Verified URL matches restore password page: https://lms.ithillel.ua/auth/restore
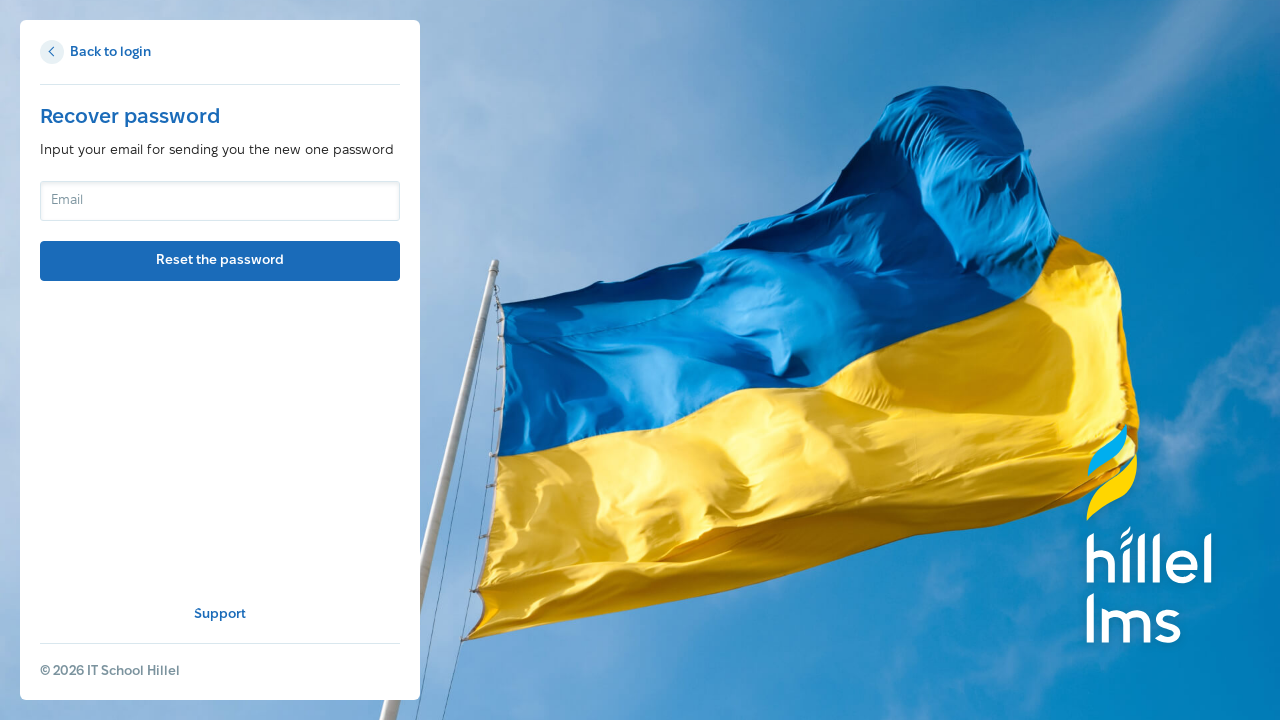

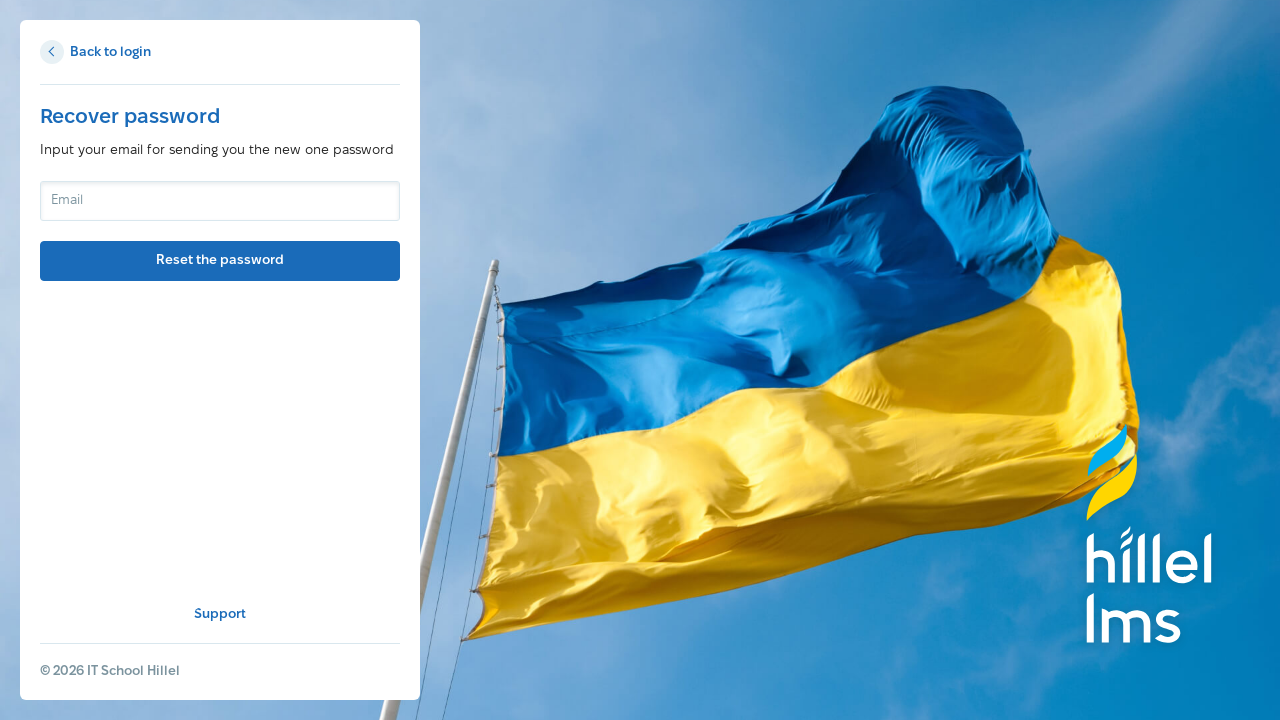